Tests jQuery UI sortable functionality by dragging and dropping list items to reorder them within an iframe

Starting URL: https://jqueryui.com/sortable/

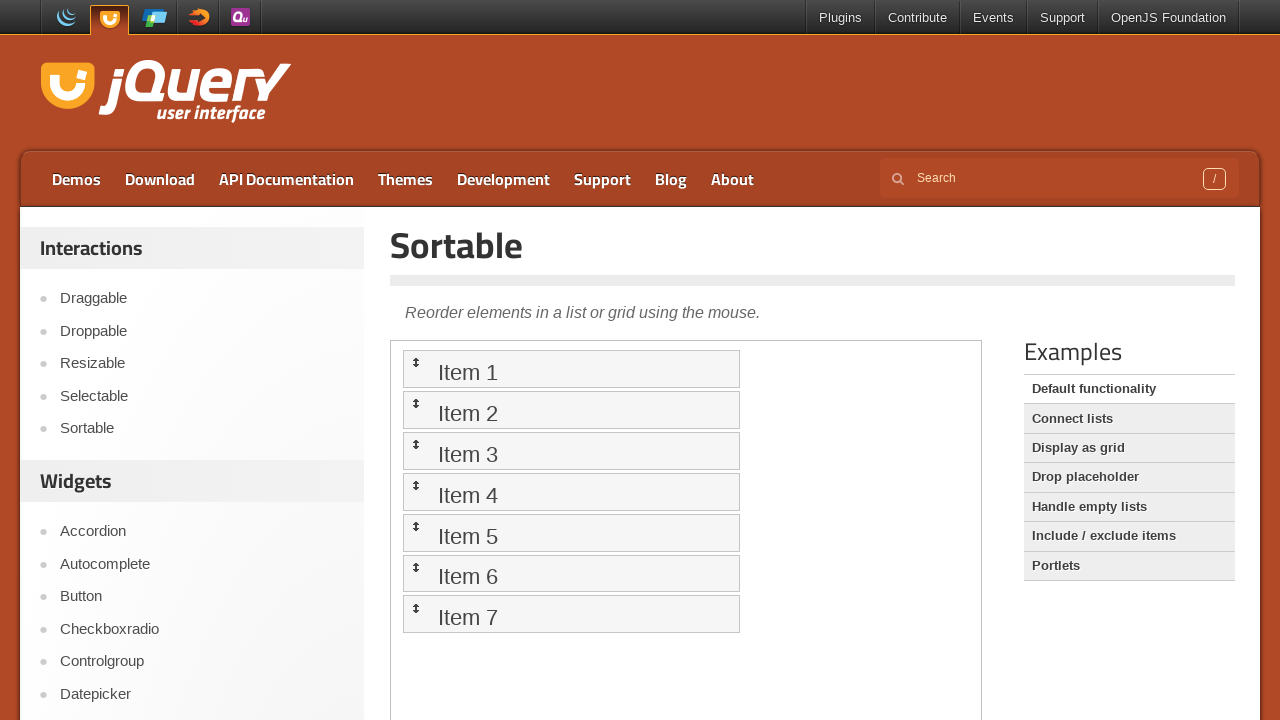

Located and switched to the sortable demo iframe
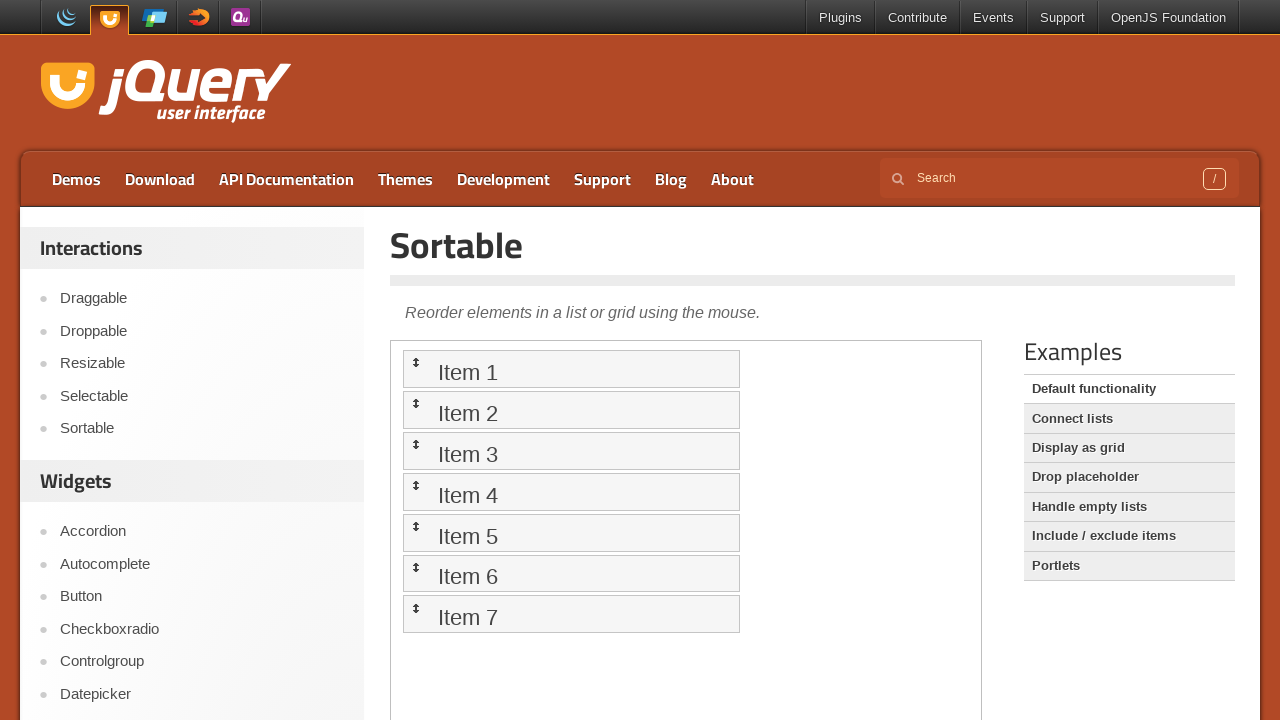

Located Item 3 in the sortable list
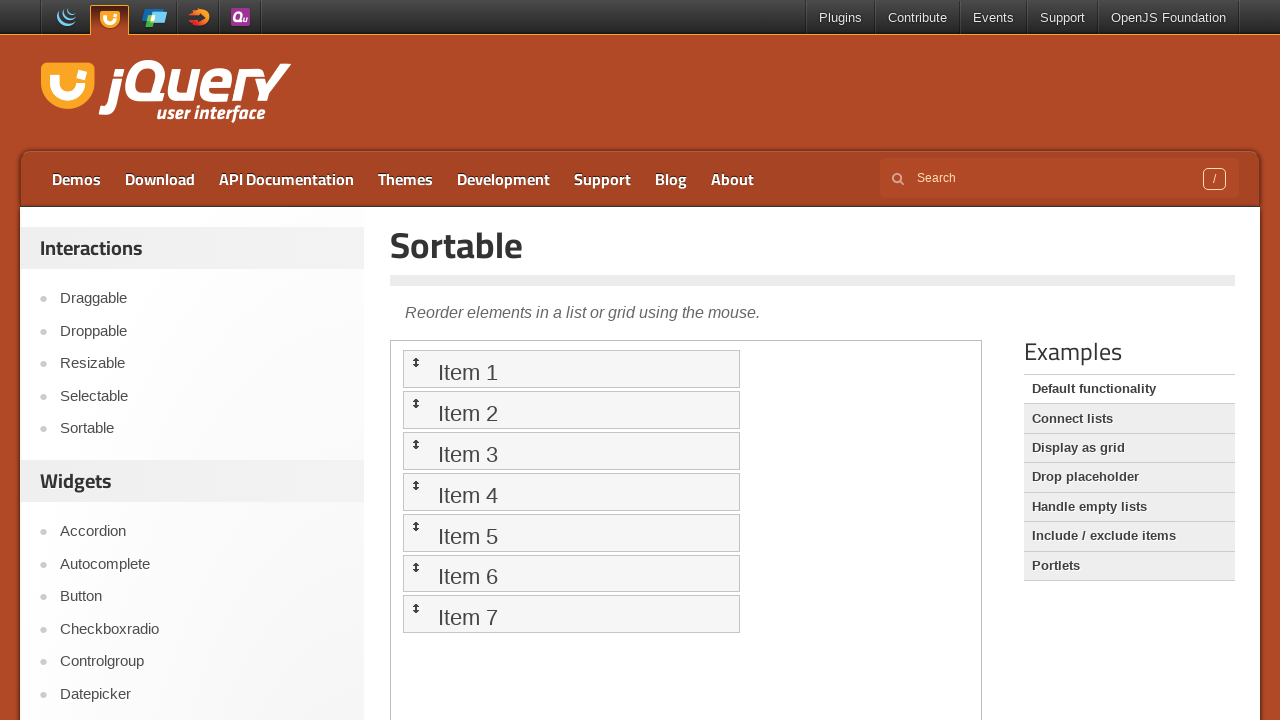

Located Item 5 in the sortable list
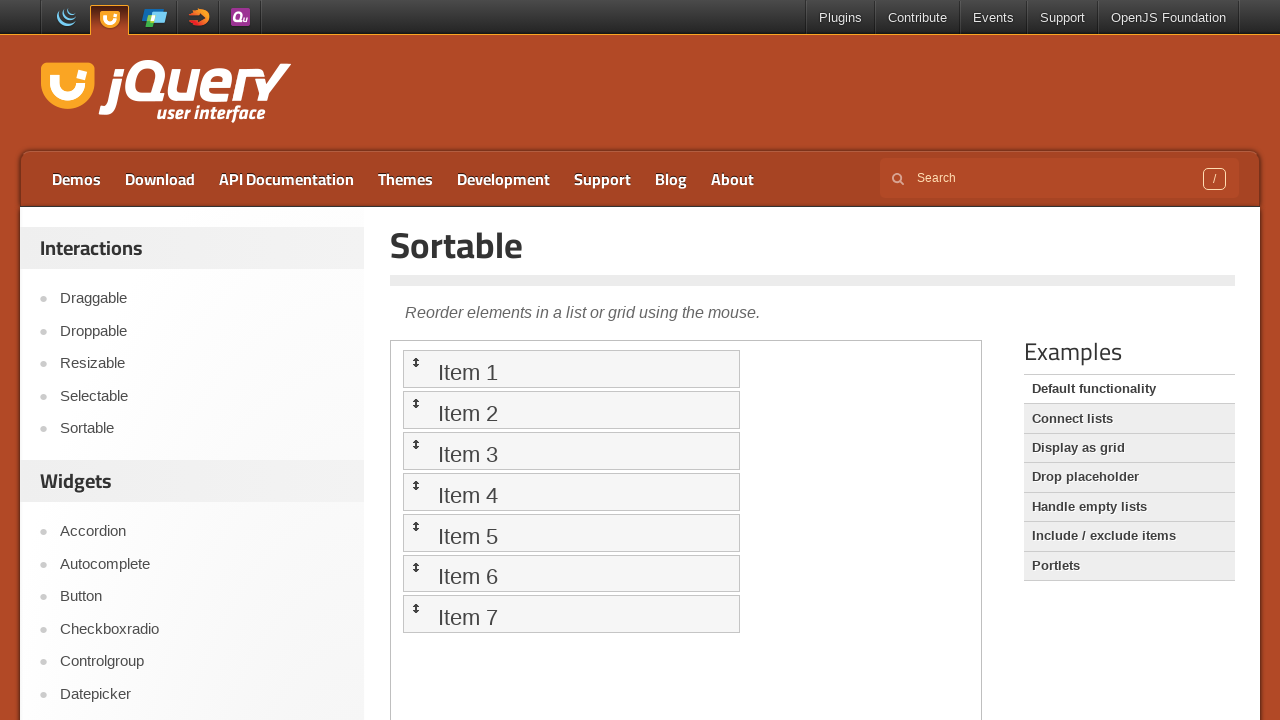

Located Item 2 in the sortable list
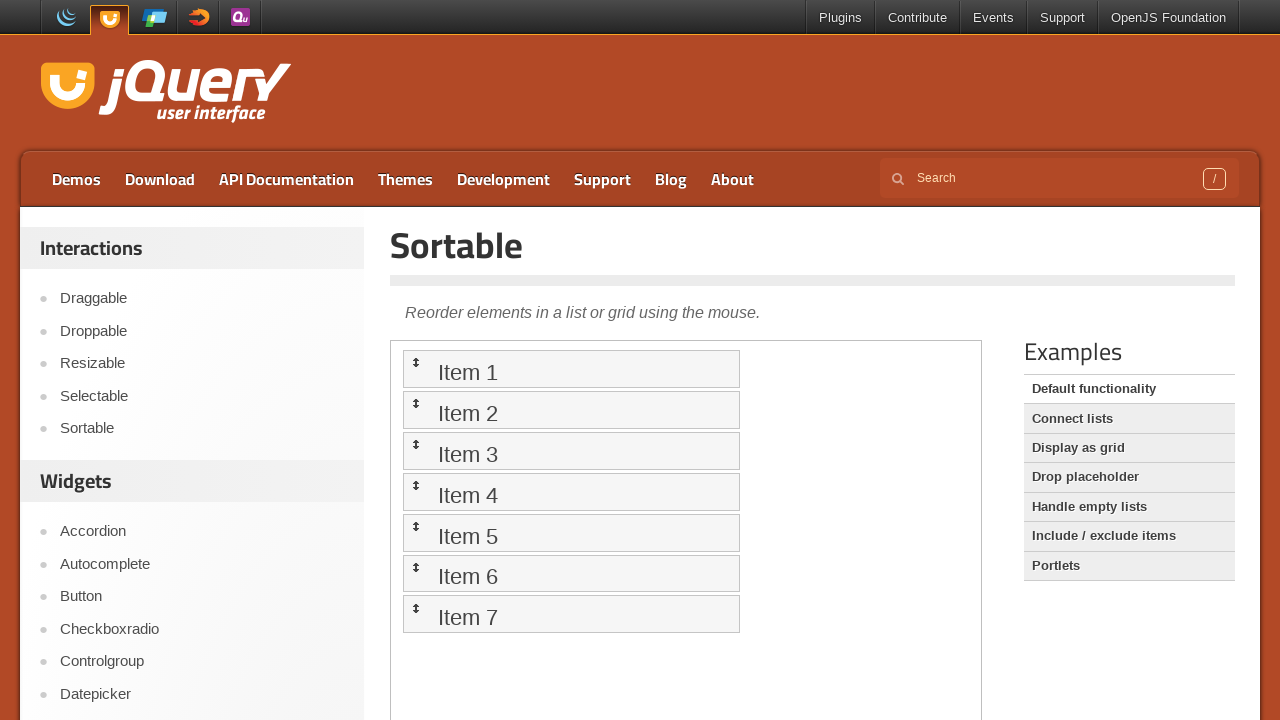

Located Item 6 in the sortable list
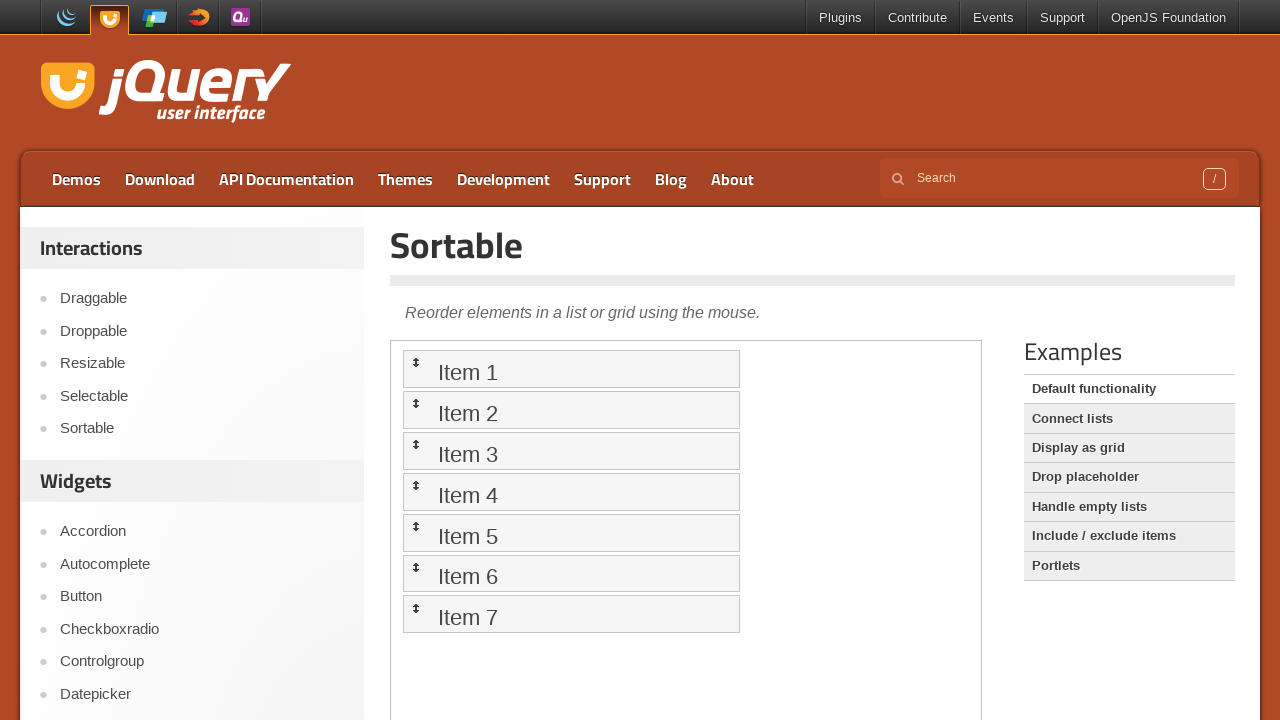

Dragged Item 3 to Item 6 position at (571, 573)
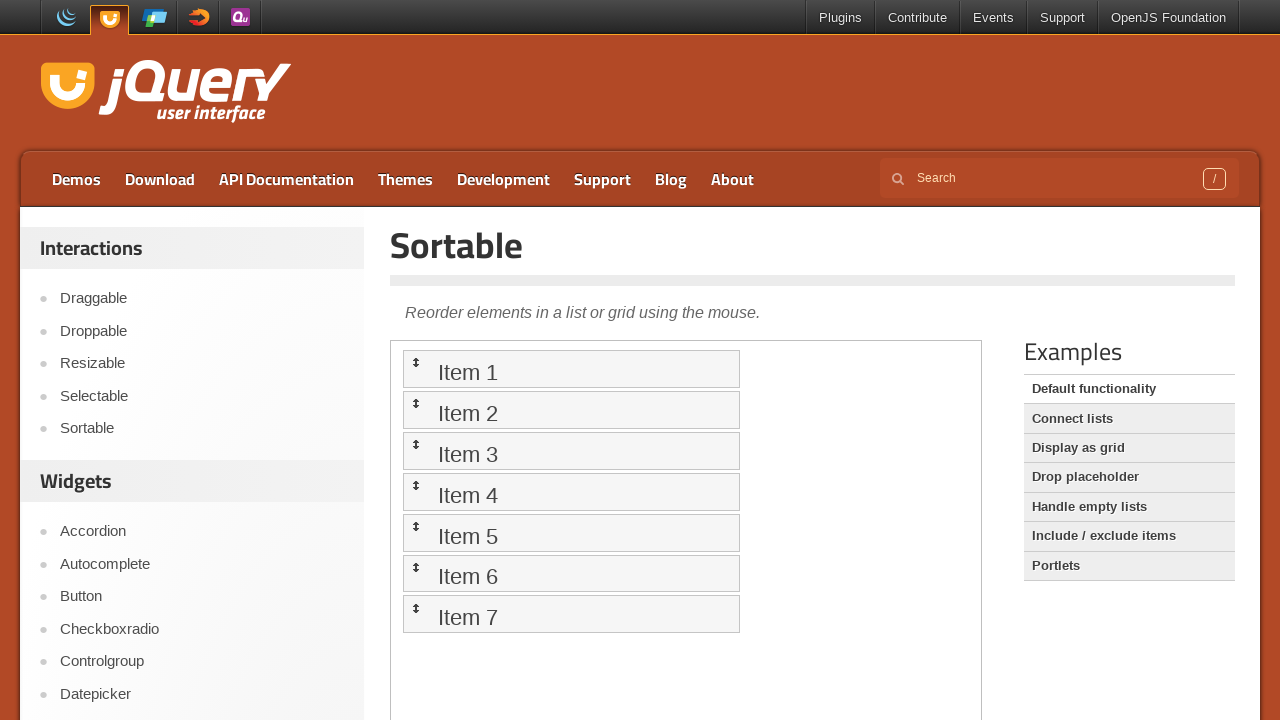

Dragged Item 5 to Item 2 position at (571, 410)
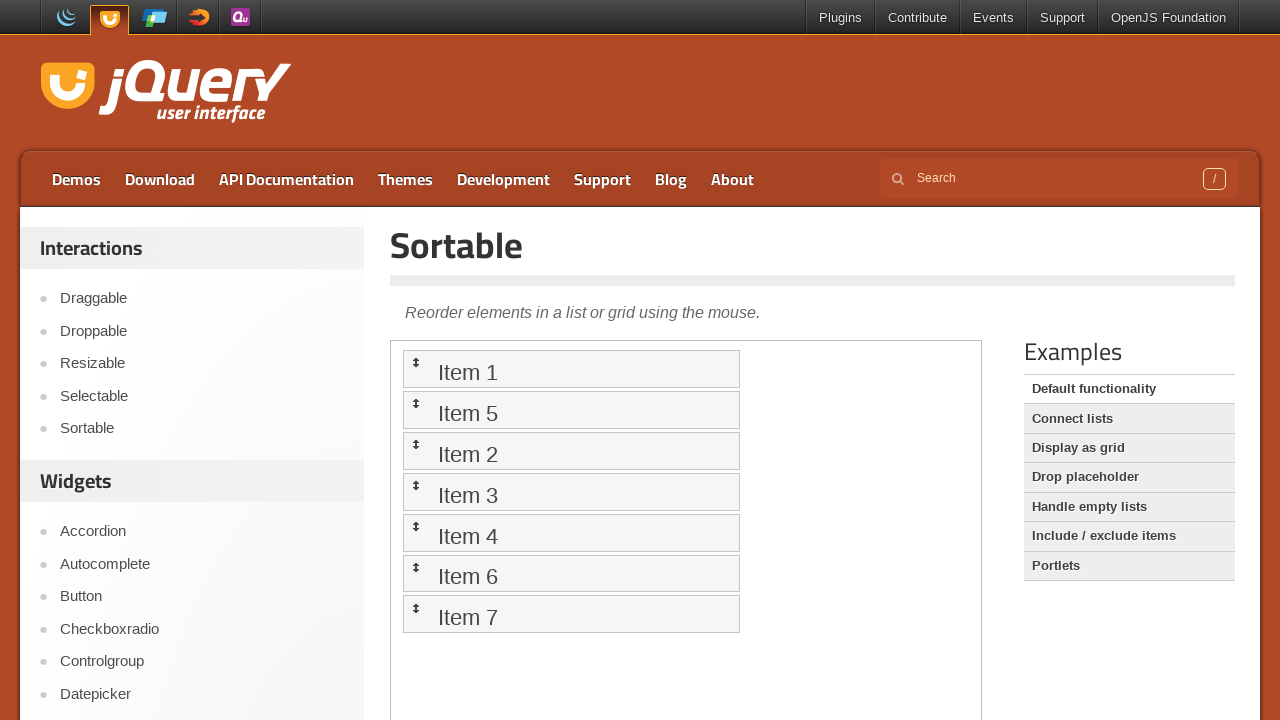

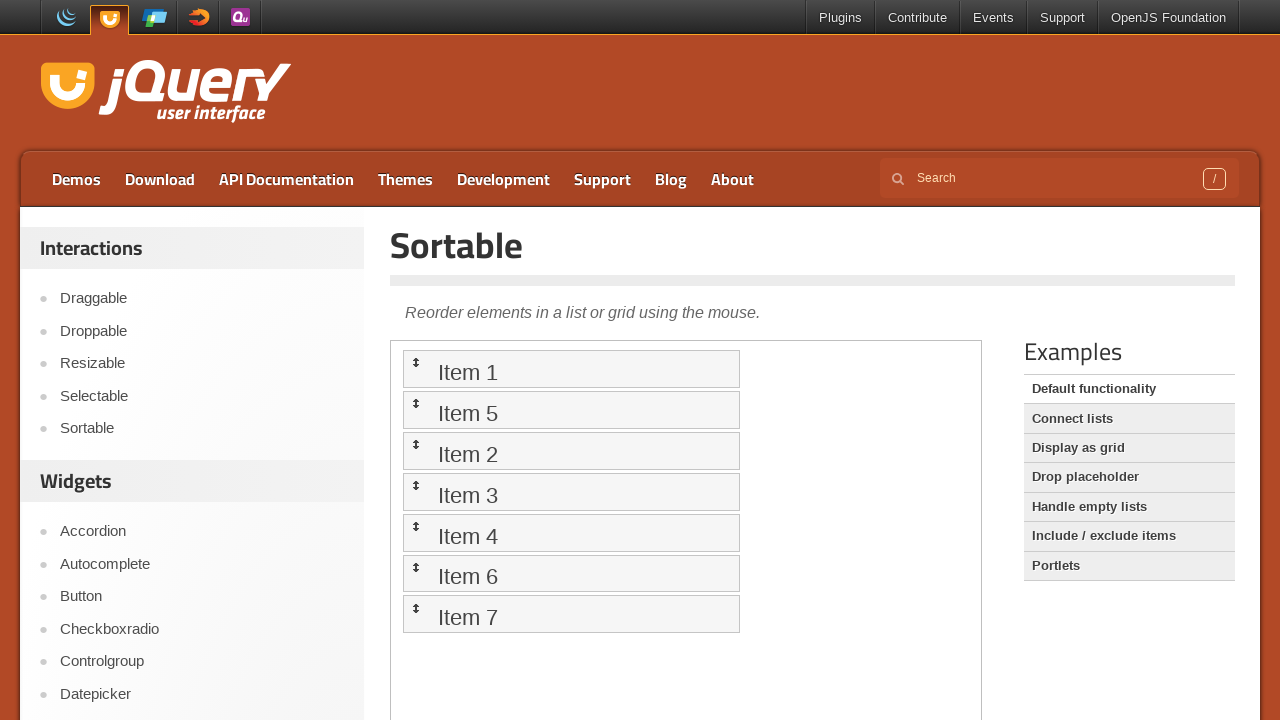